Tests that clicking the "Olvide mi clave" (Forgot my password) link displays the password recovery modal

Starting URL: https://www.maximus.com.ar/LOGIN/login/maximus.aspx

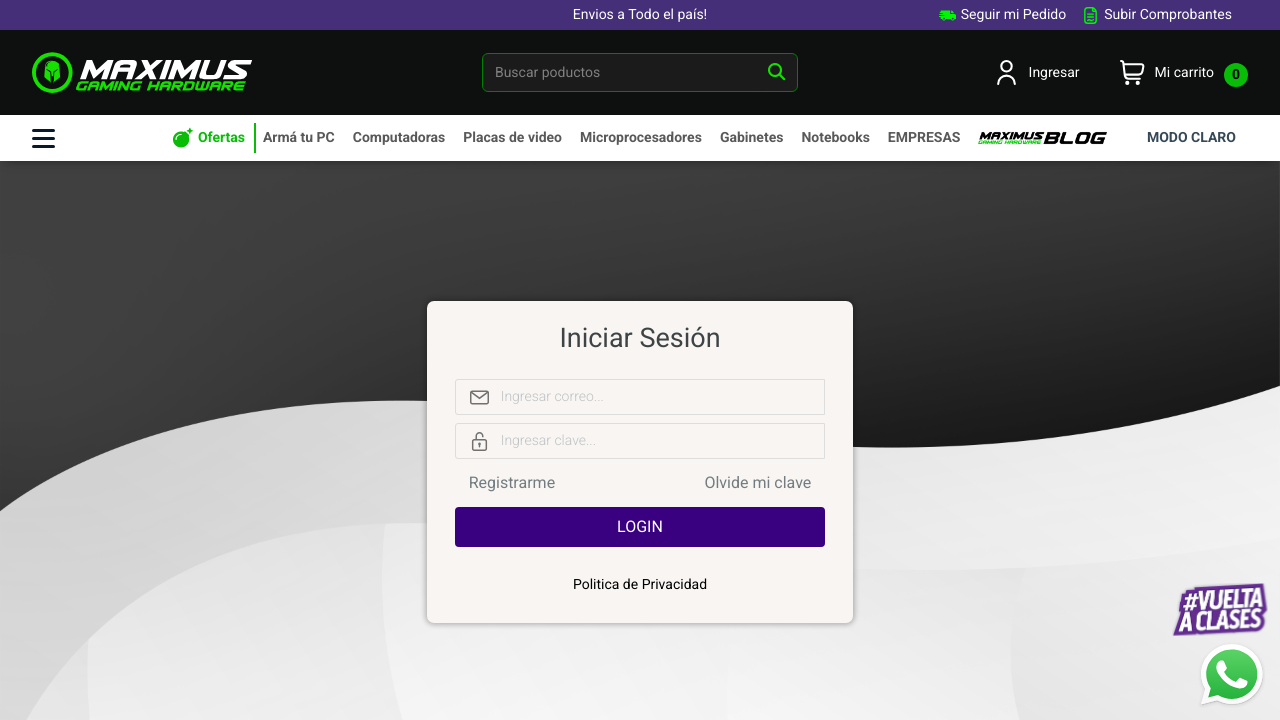

Clicked 'Olvide mi clave' (Forgot my password) link at (758, 483) on xpath=//*[@id='#abrirrecuperocontra']
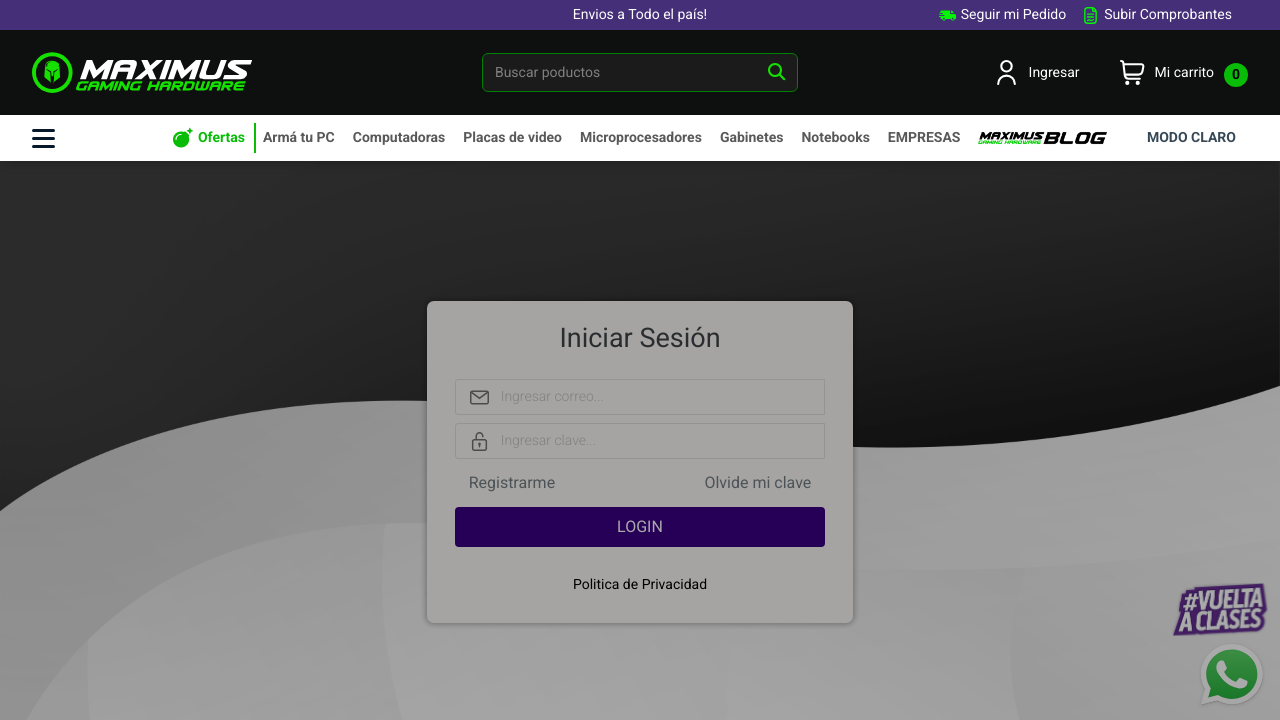

Password recovery modal appeared and became visible
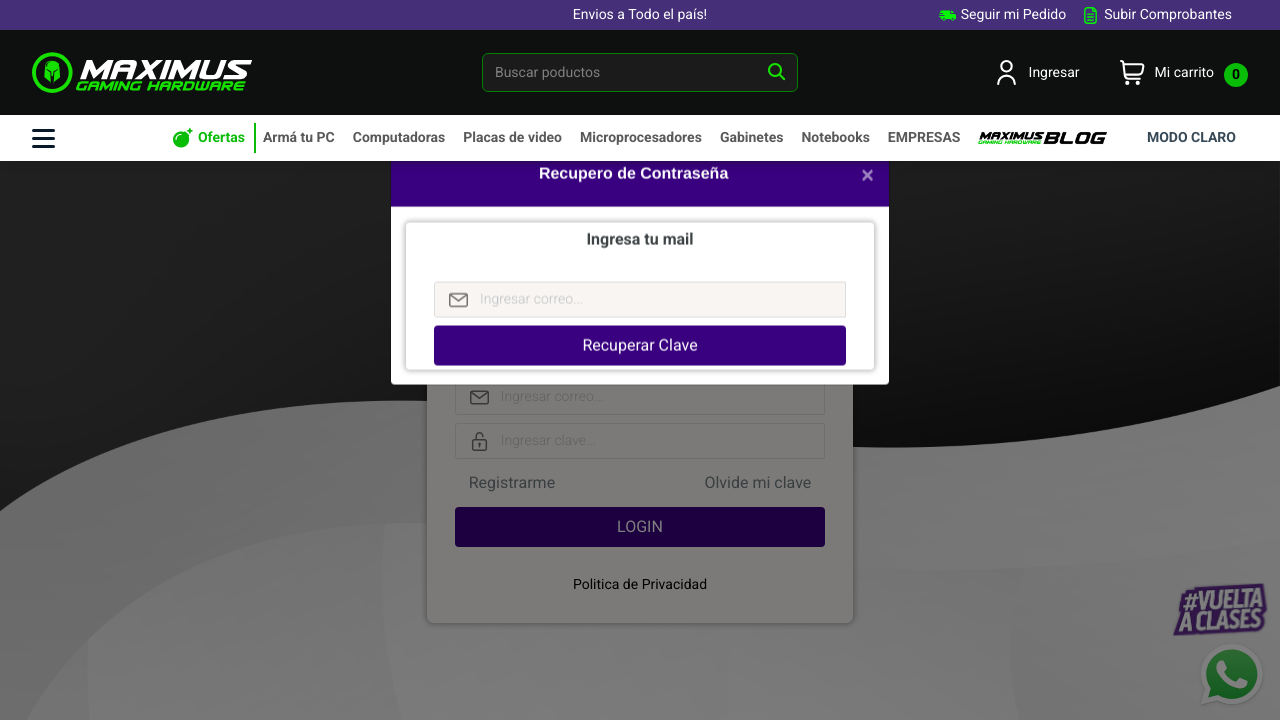

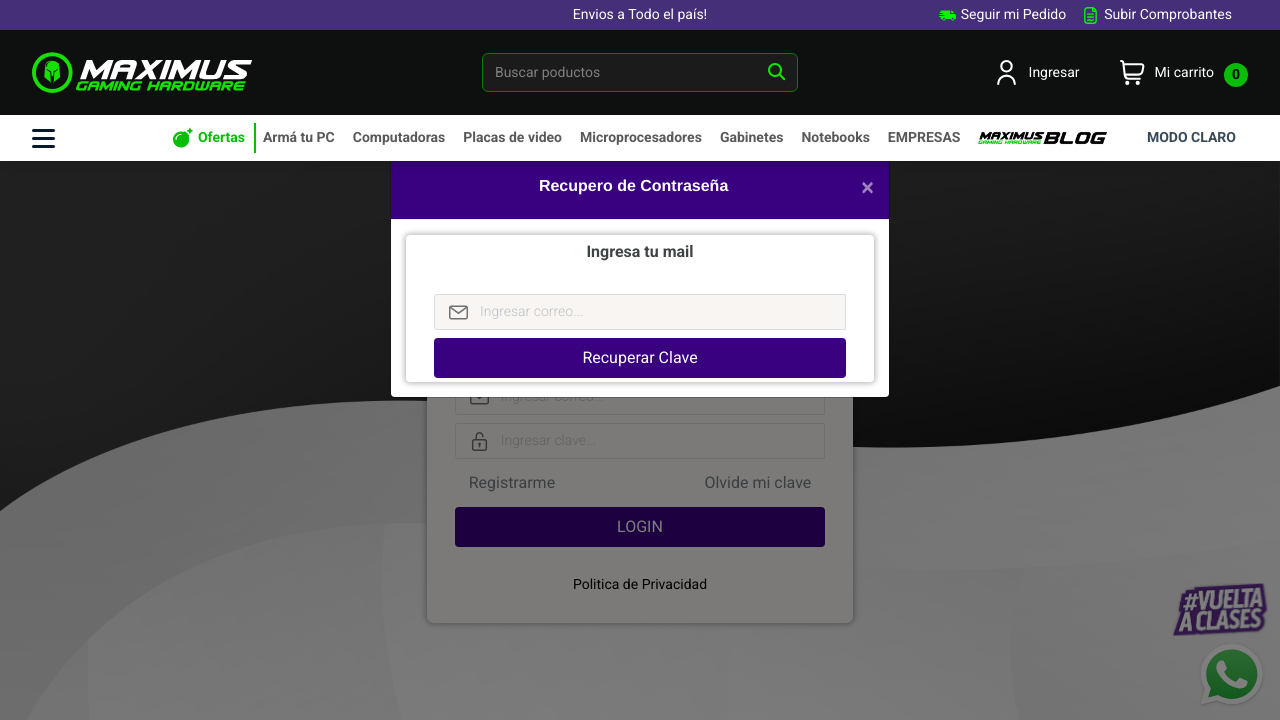